Navigates to a book PWA site and enters text into an input field

Starting URL: https://books-pwakit.appspot.com/

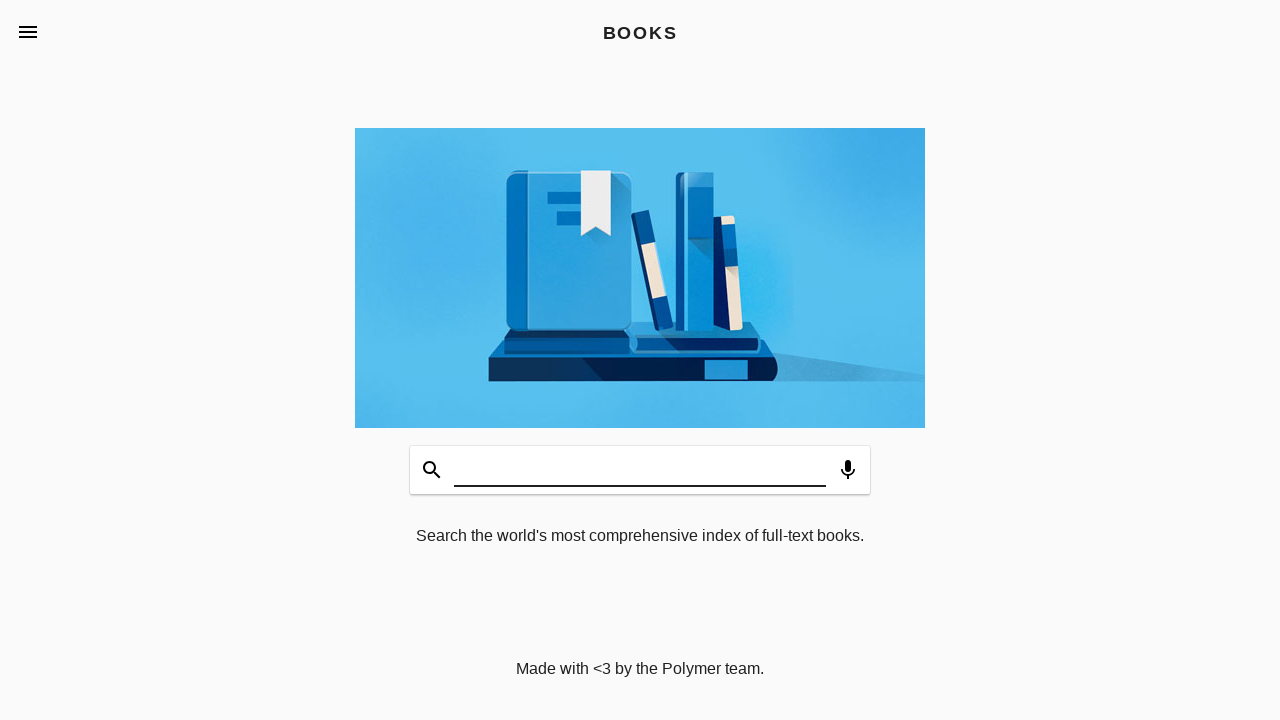

Filled input field with 'Hello' text on #input
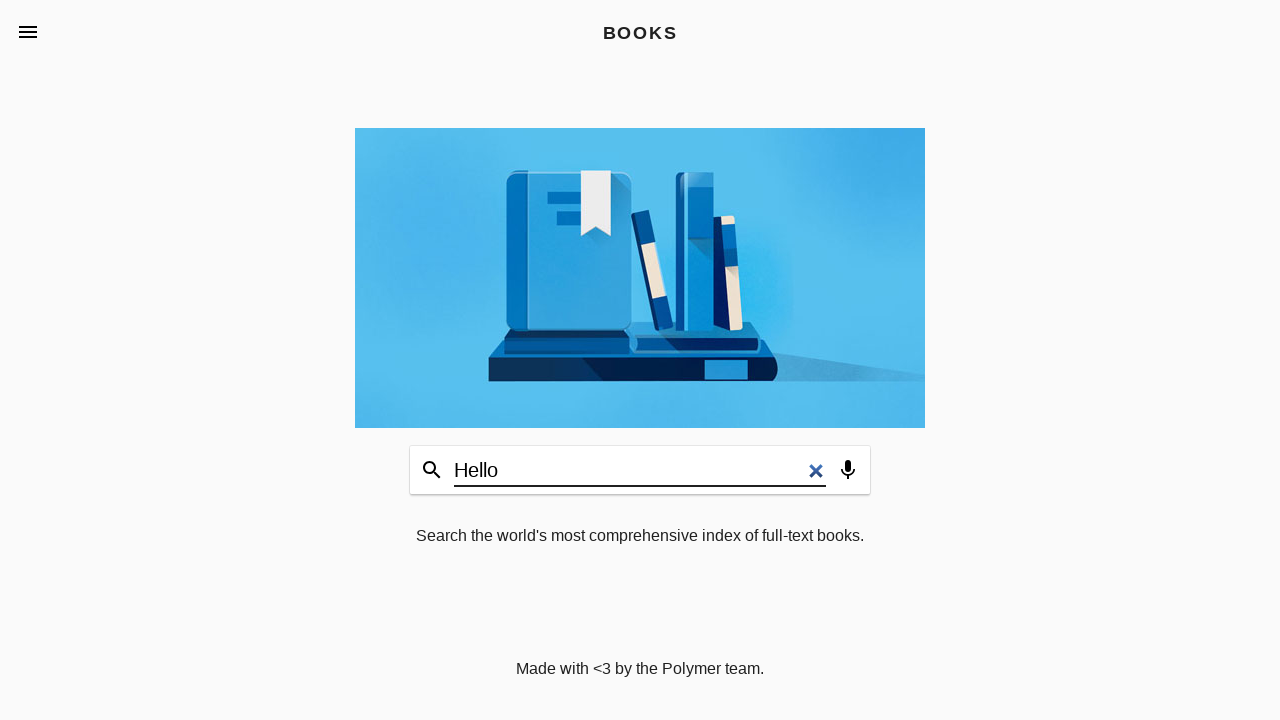

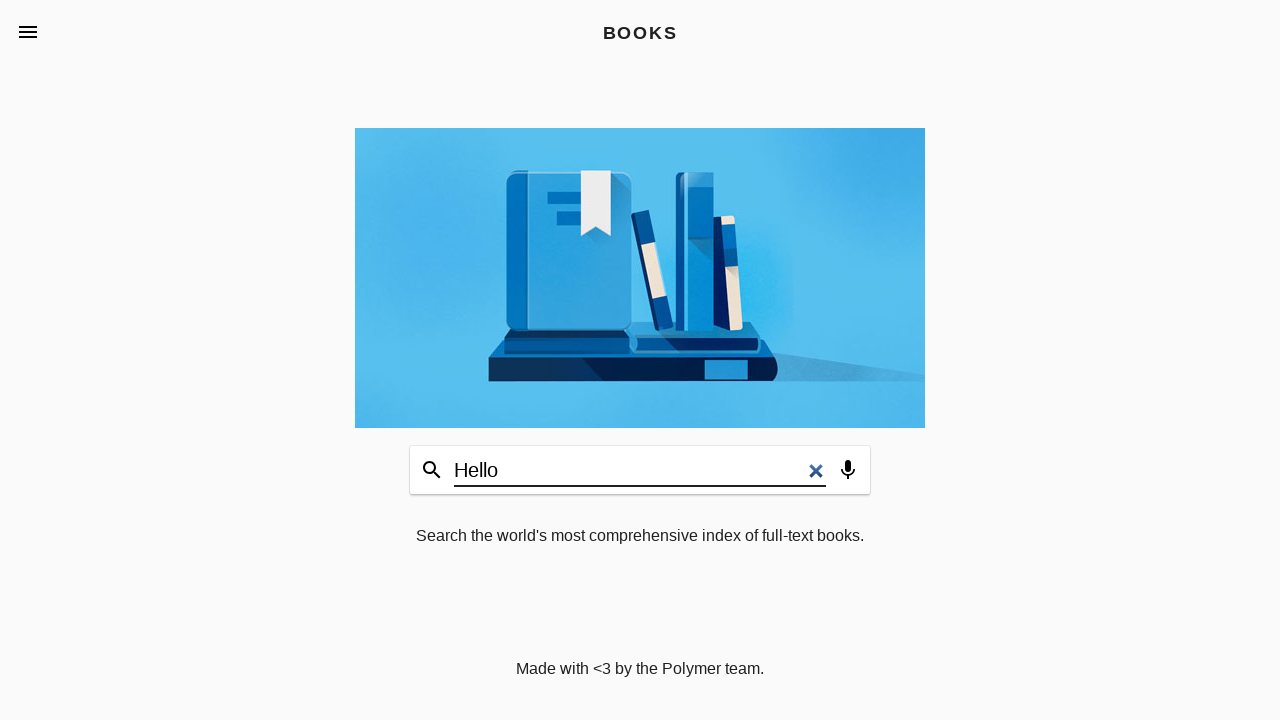